Navigates to Bilibili website and verifies the page loads successfully

Starting URL: http://www.bilibili.com

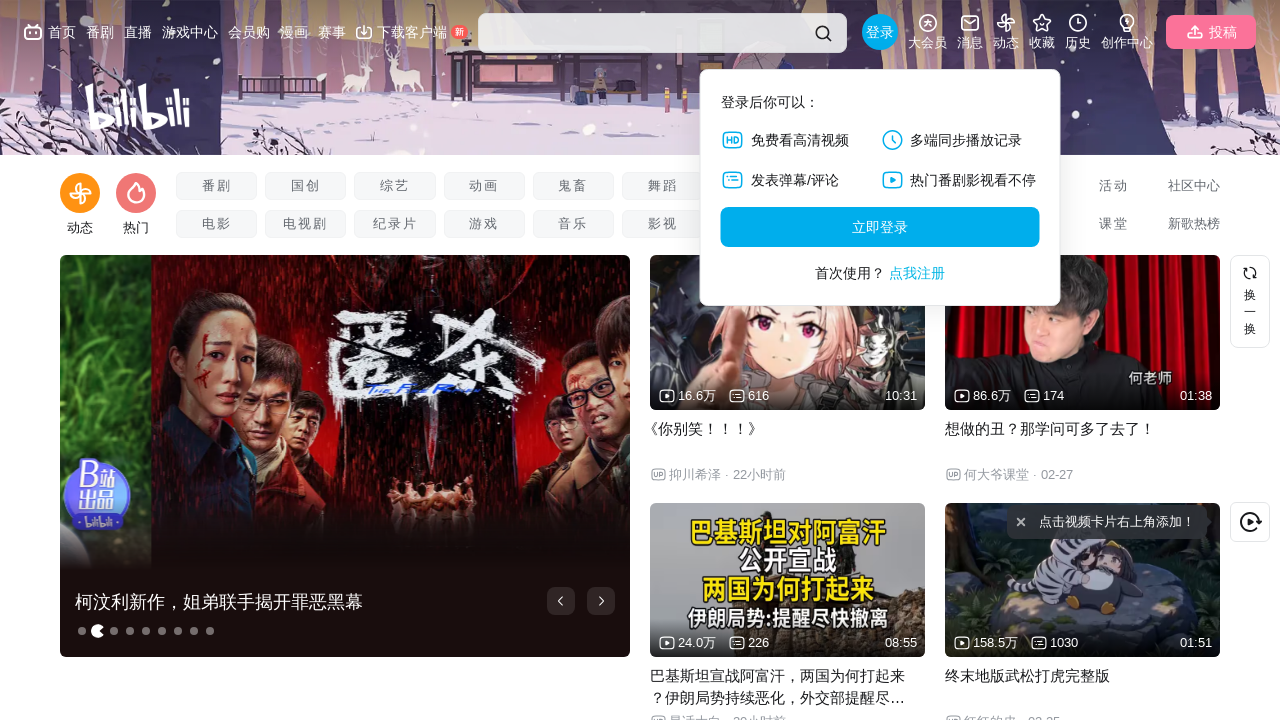

Waited for page DOM to fully load
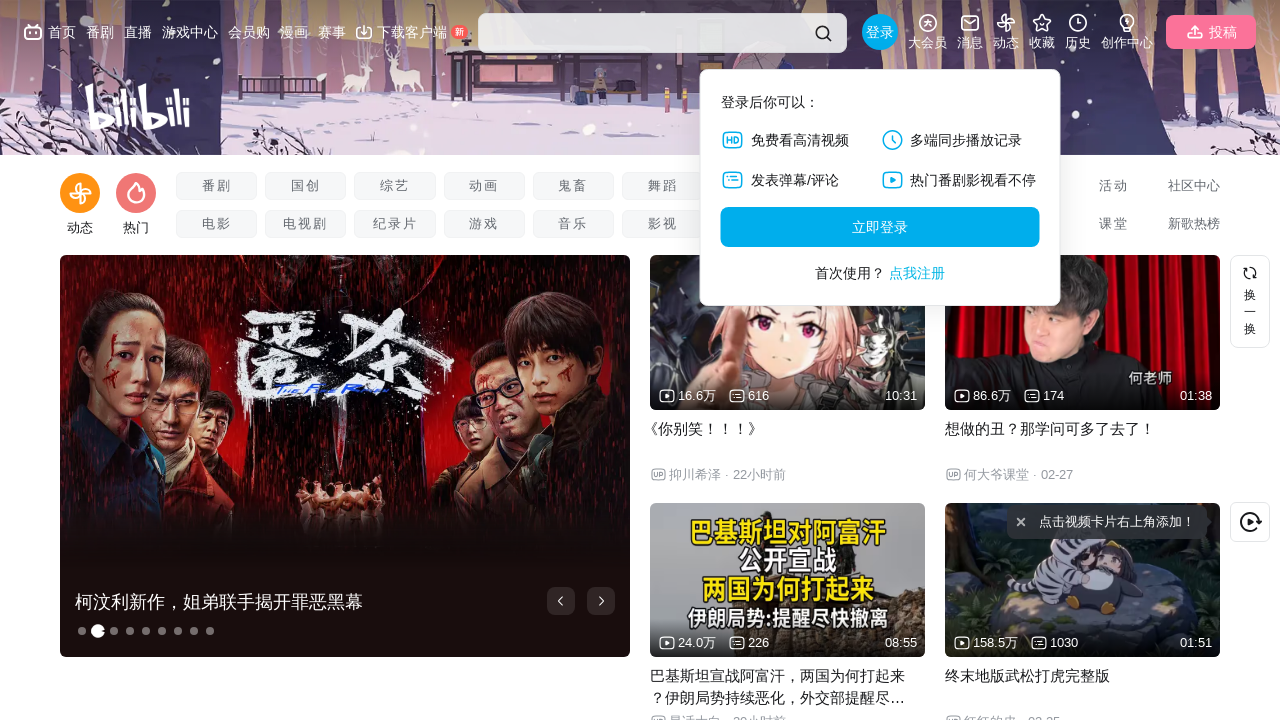

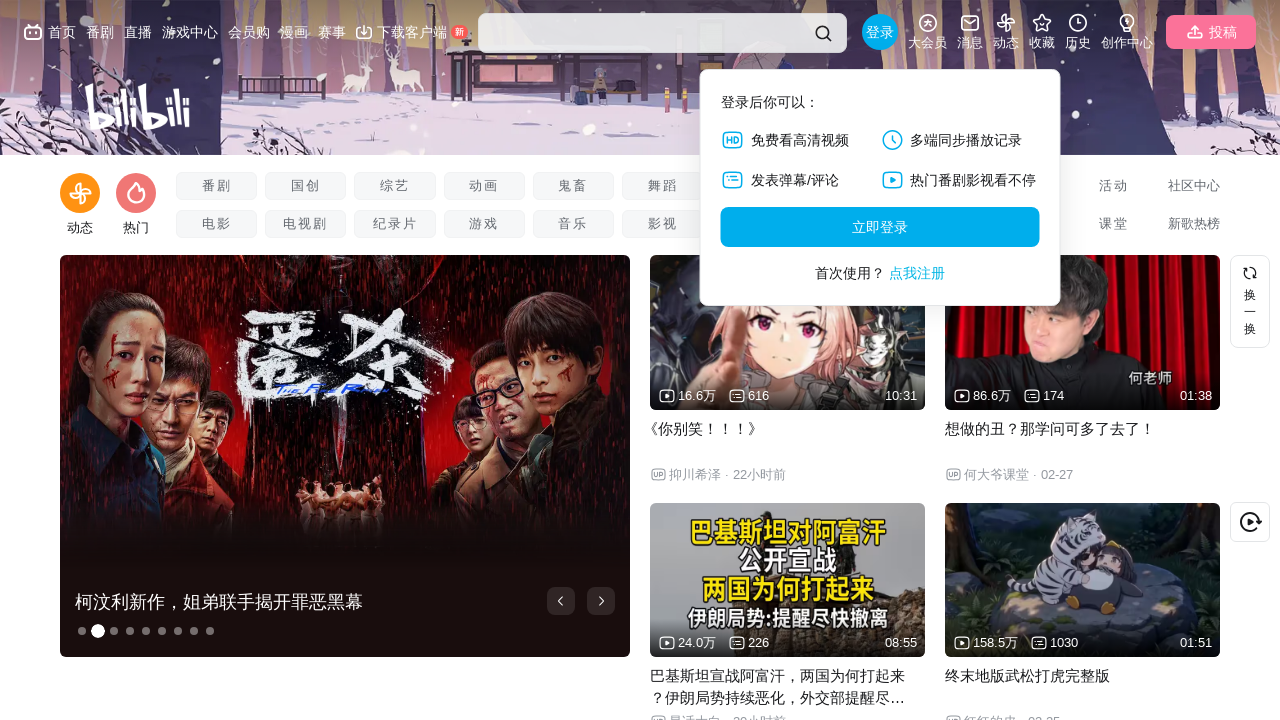